Opens the Highcharts combo timeline demo page

Starting URL: https://www.highcharts.com/demo/combo-timeline/

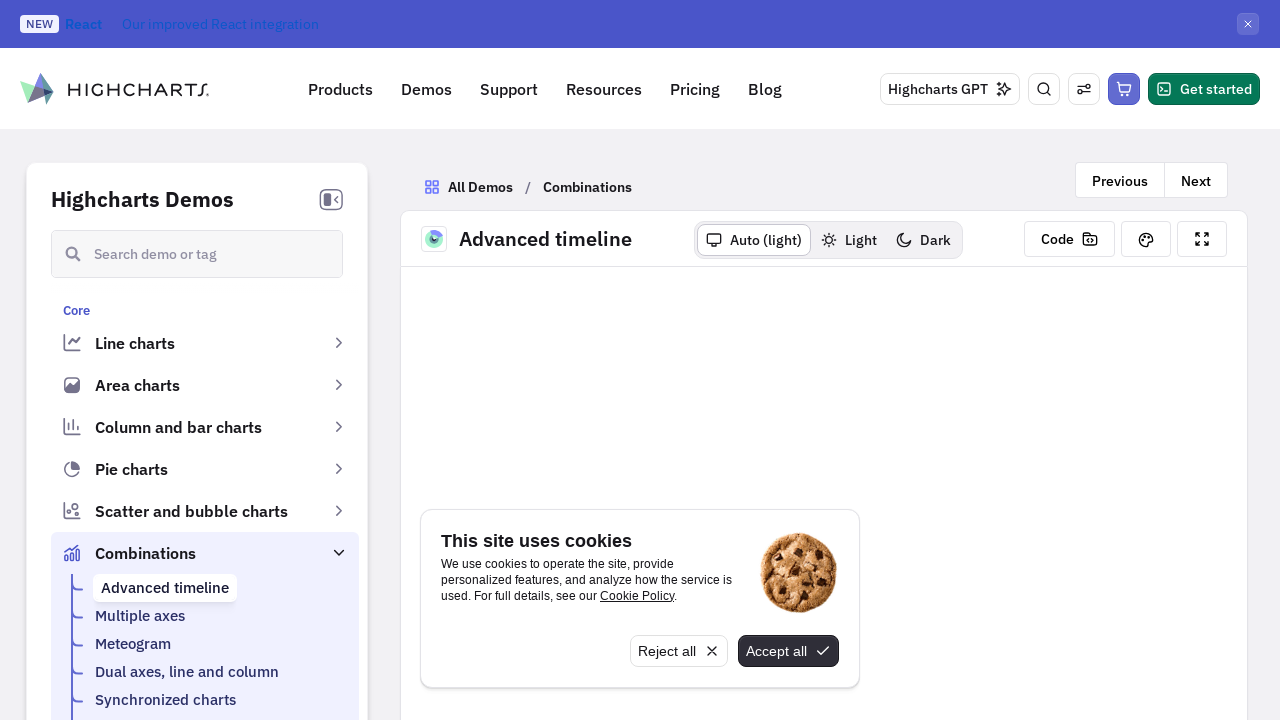

Highcharts combo timeline demo page loaded with networkidle state
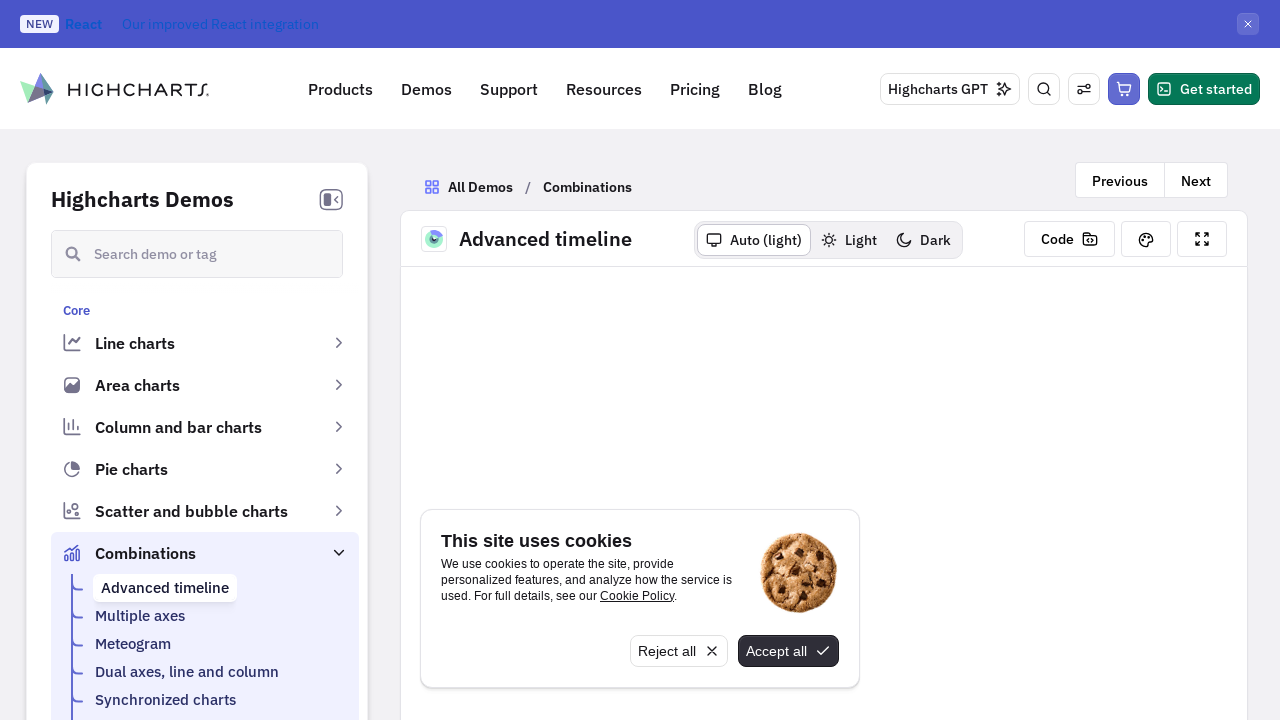

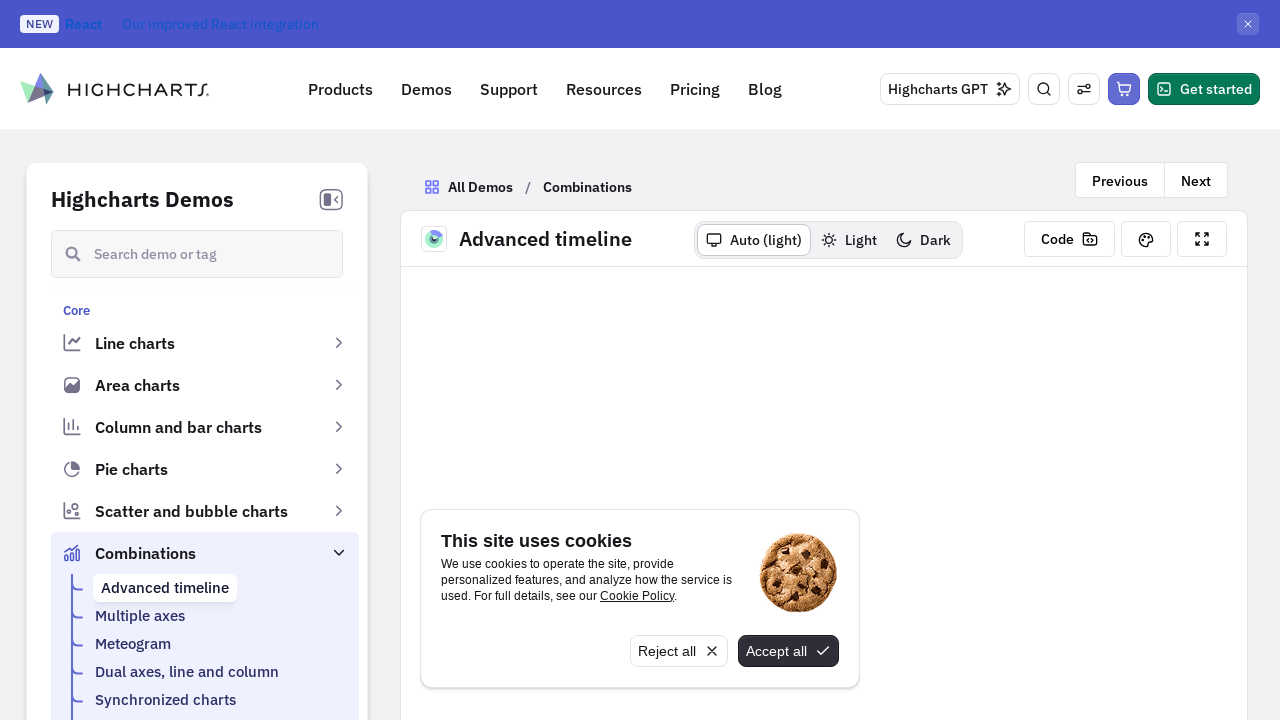